Tests Shifting Content List page

Starting URL: https://the-internet.herokuapp.com/

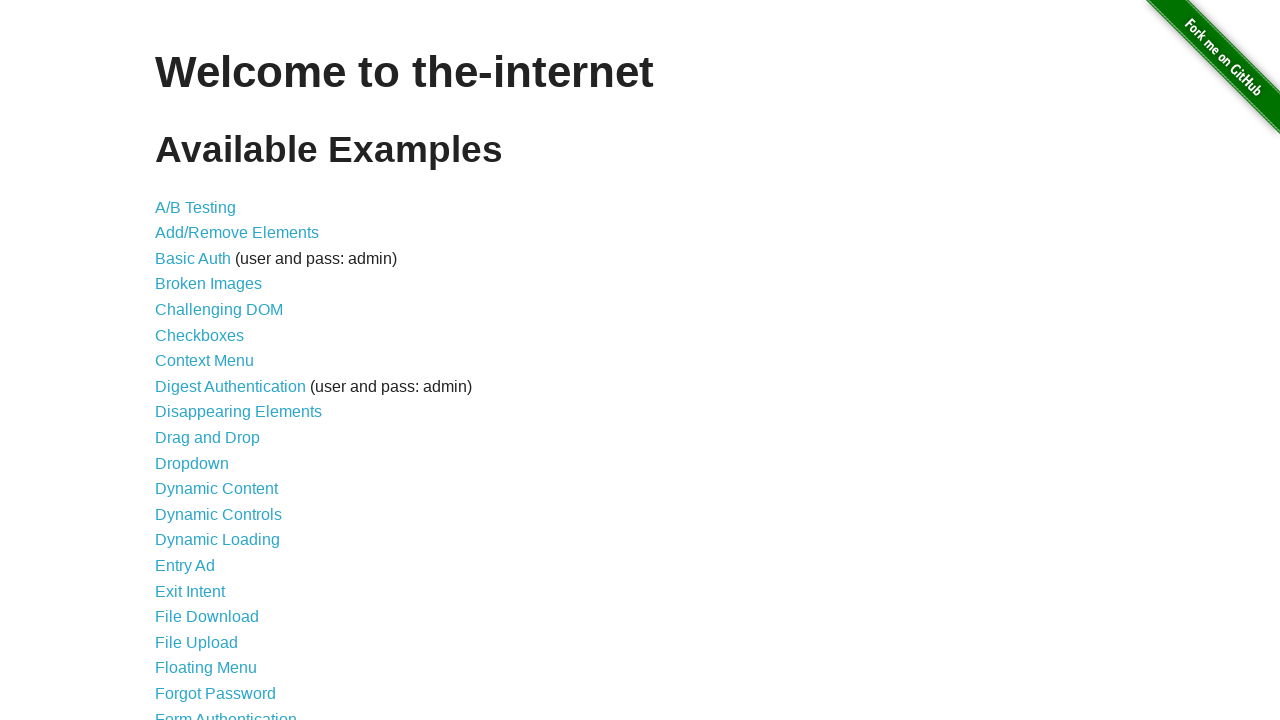

Clicked on Shifting Content link at (212, 523) on :nth-child(39) > a
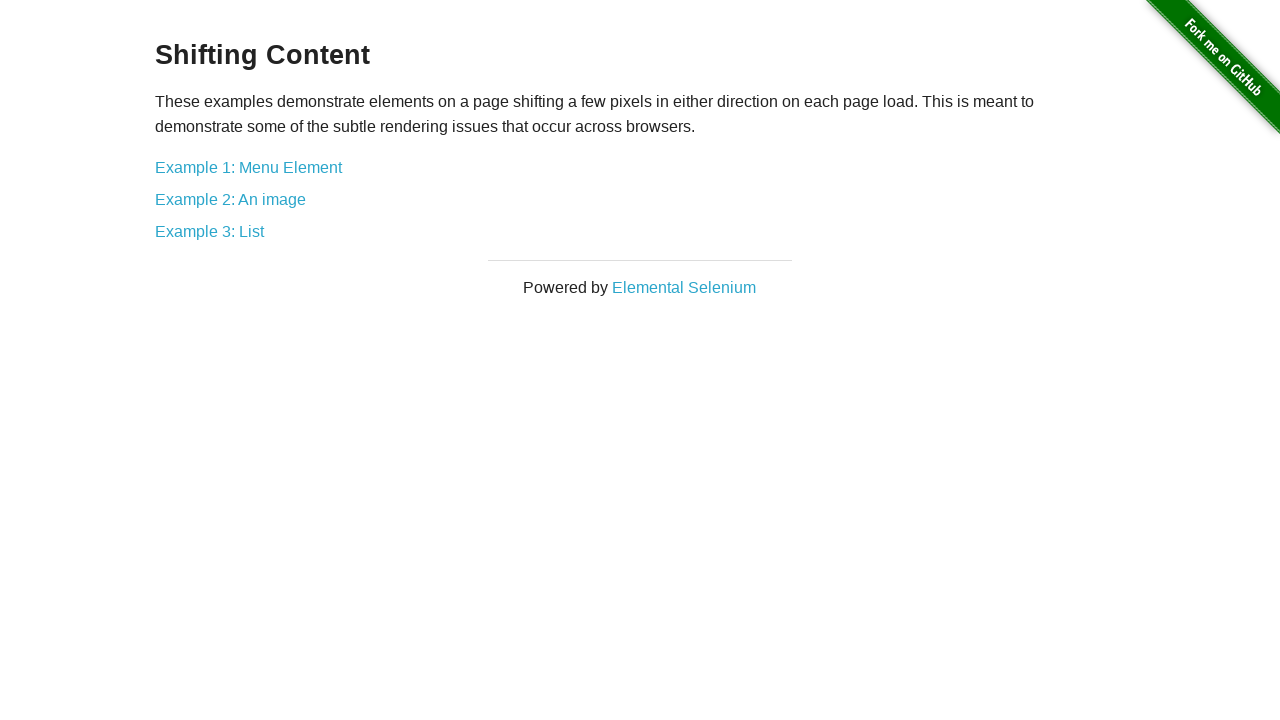

Clicked on Example 3: List at (210, 231) on text=Example 3: List
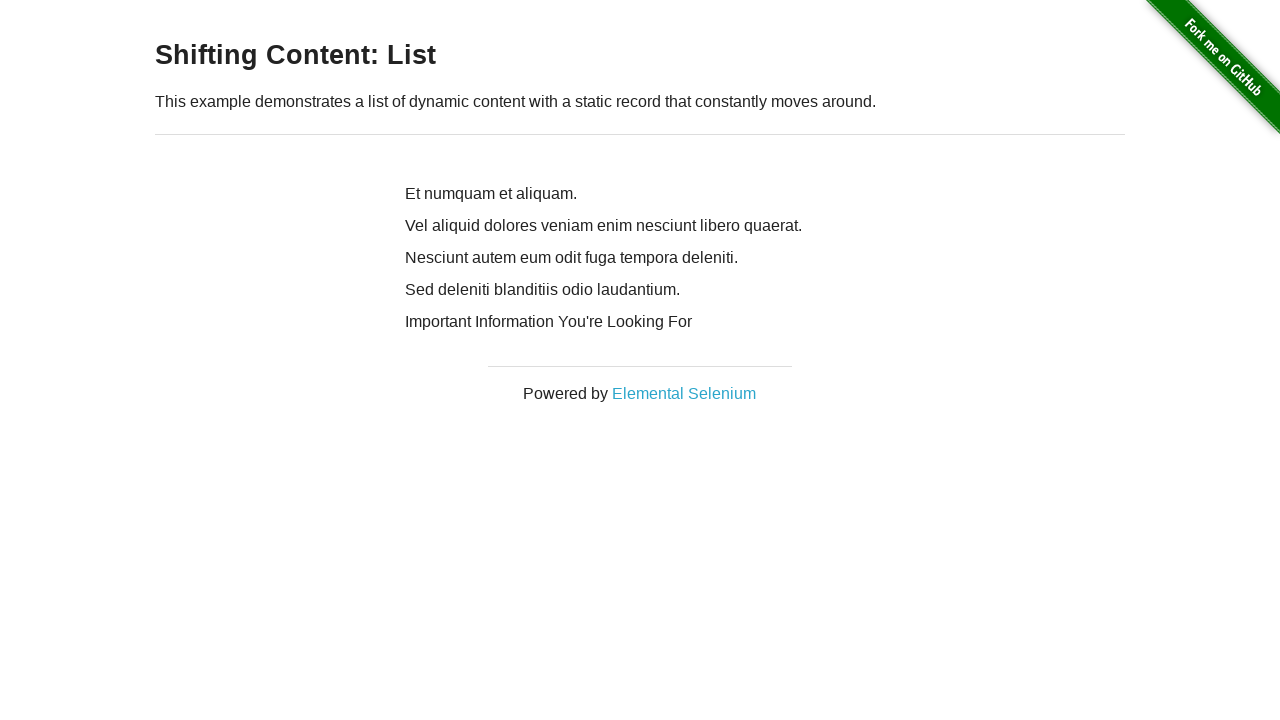

Content loaded on Shifting Content List page
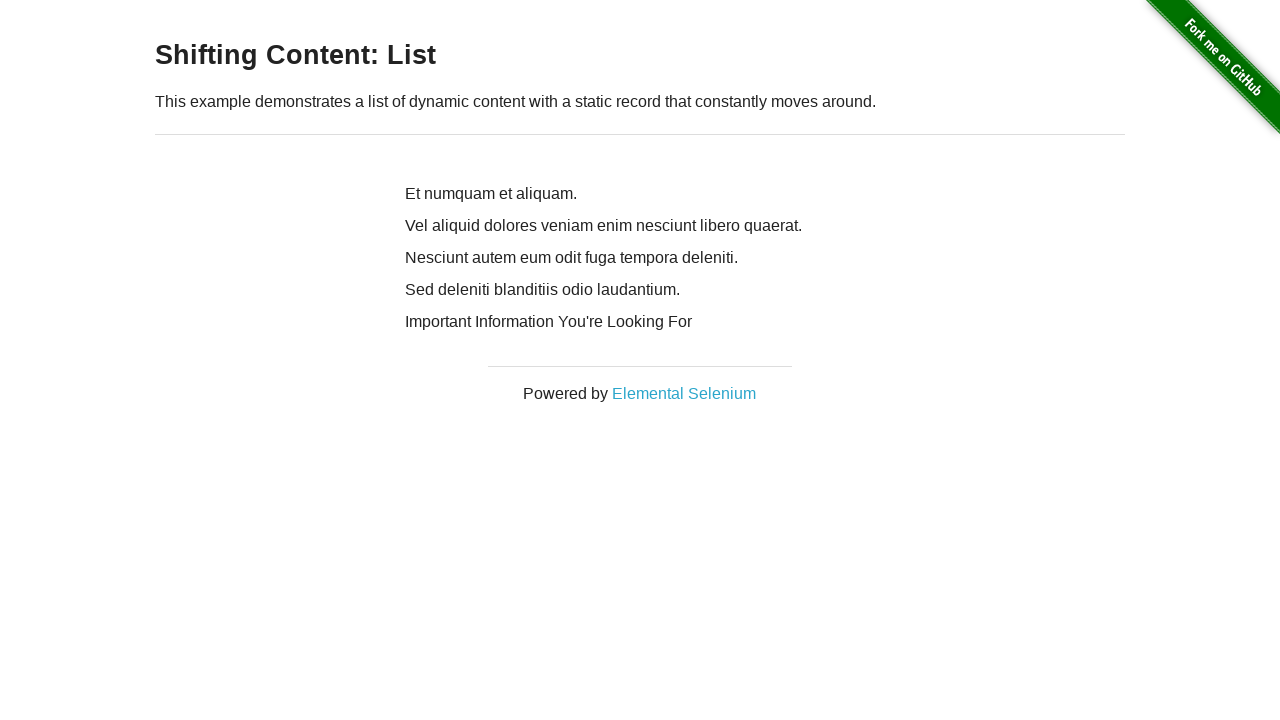

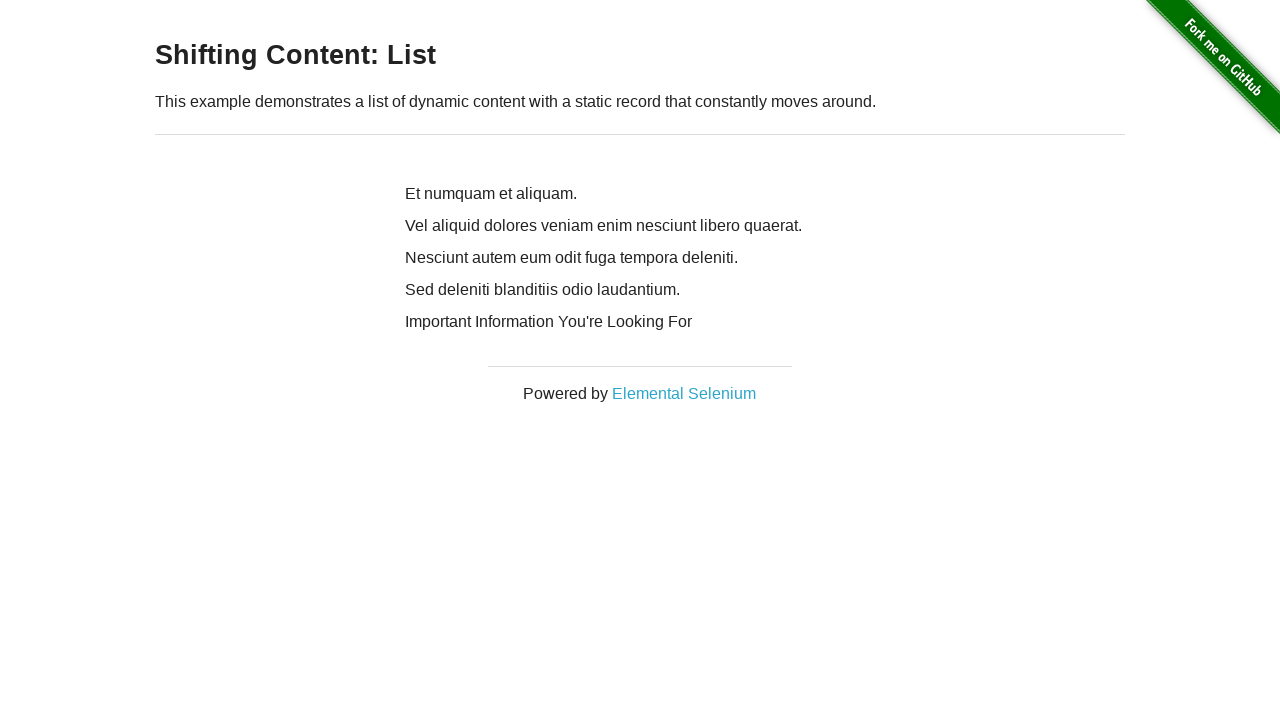